Tests the e-commerce flow by navigating to a printing website, clicking on a product, attempting to add it to cart, and then navigating to the checkout payment page to verify payment options are available.

Starting URL: https://gangrunprinting.com

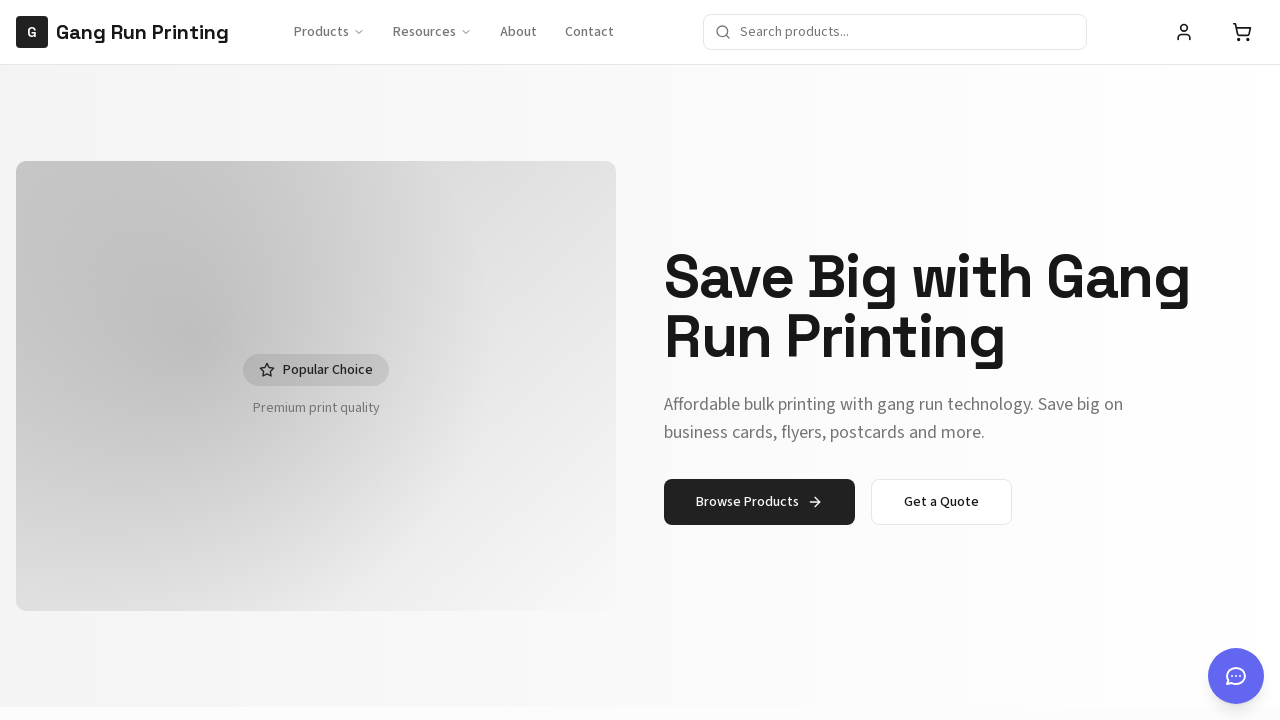

Waited for page to load (networkidle state)
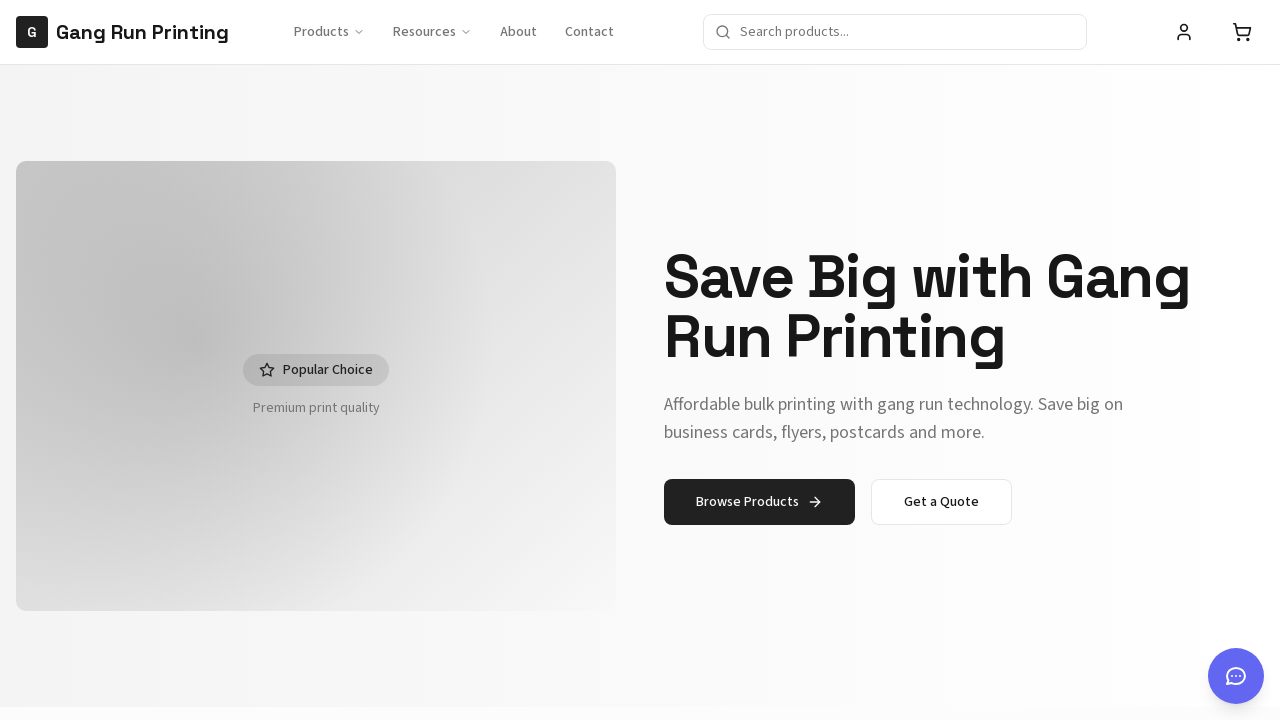

Waited 2 seconds for page stabilization
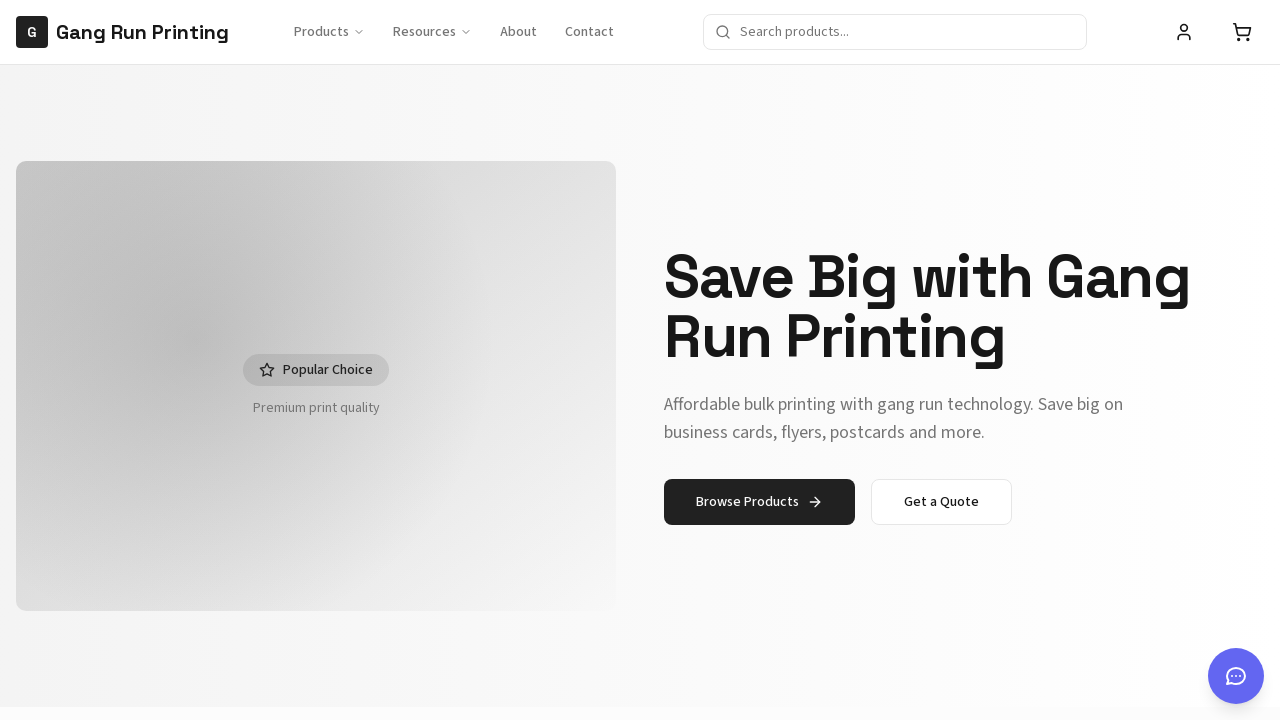

Clicked on the first product link at (275, 368) on a[href*="/products/"] >> nth=0
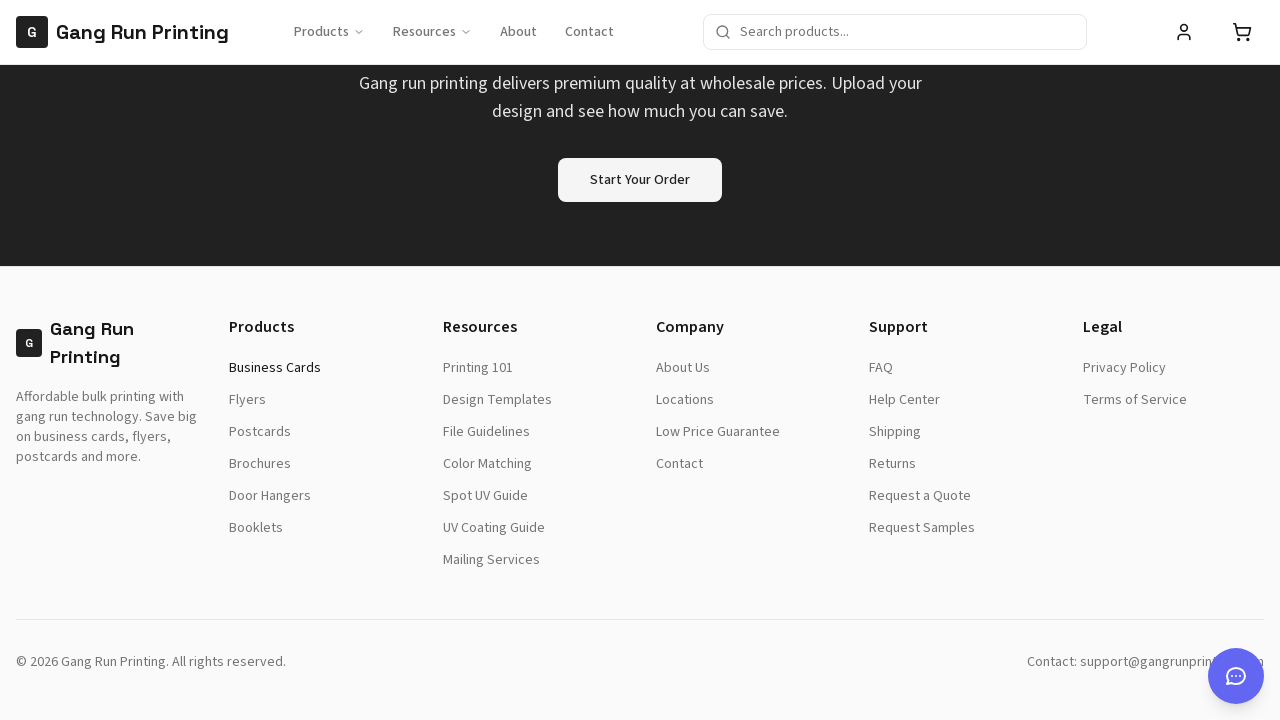

Waited 2 seconds for product page to load
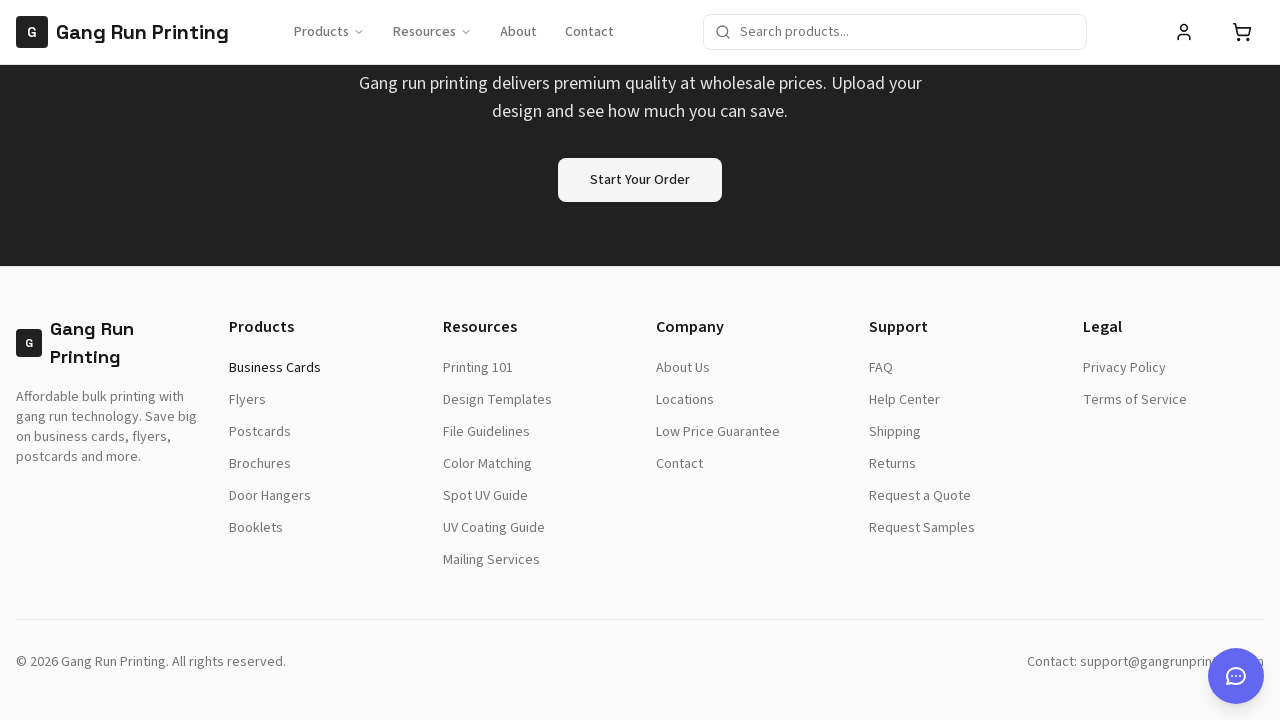

Navigated to checkout payment page
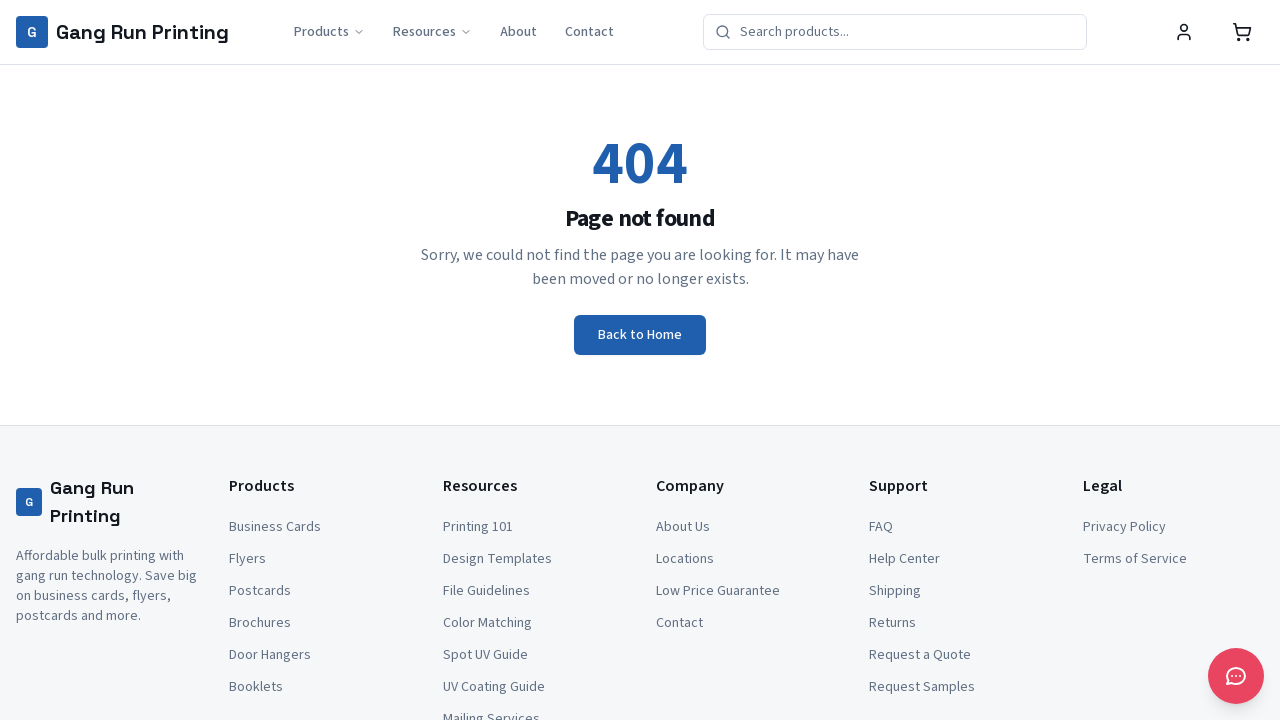

Waited 3 seconds for payment page to fully load
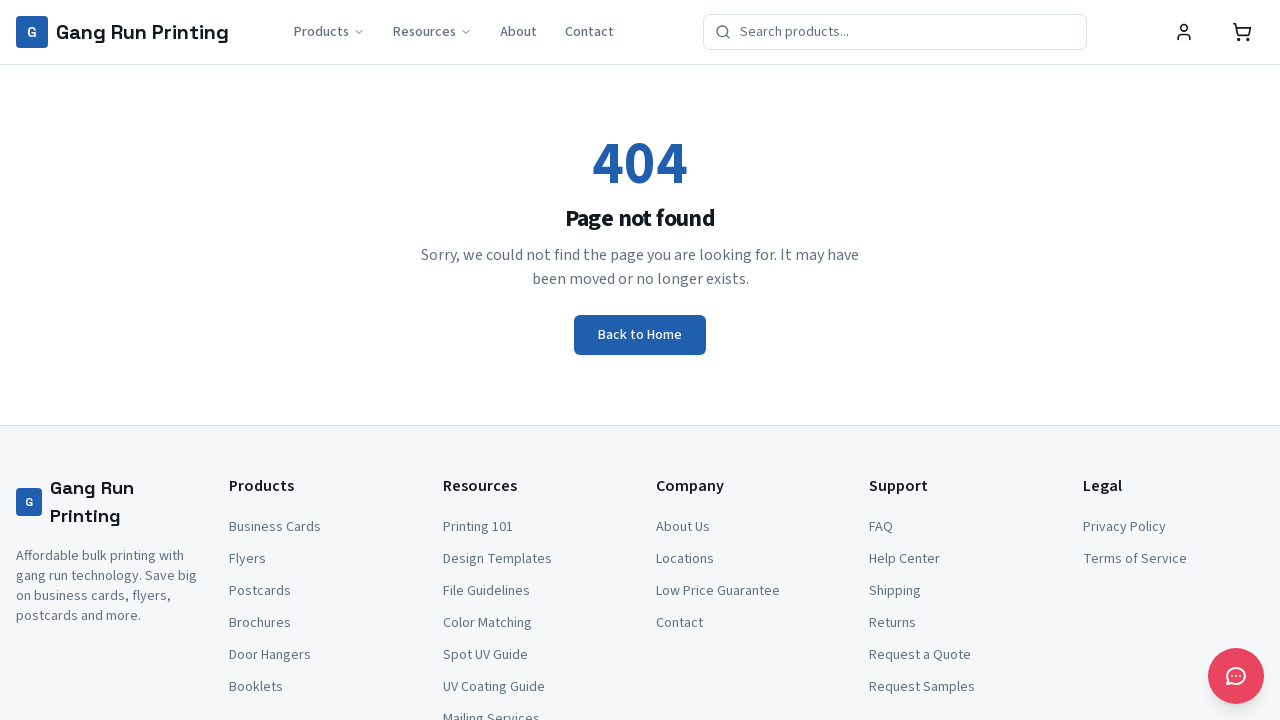

Payment method buttons/links loaded
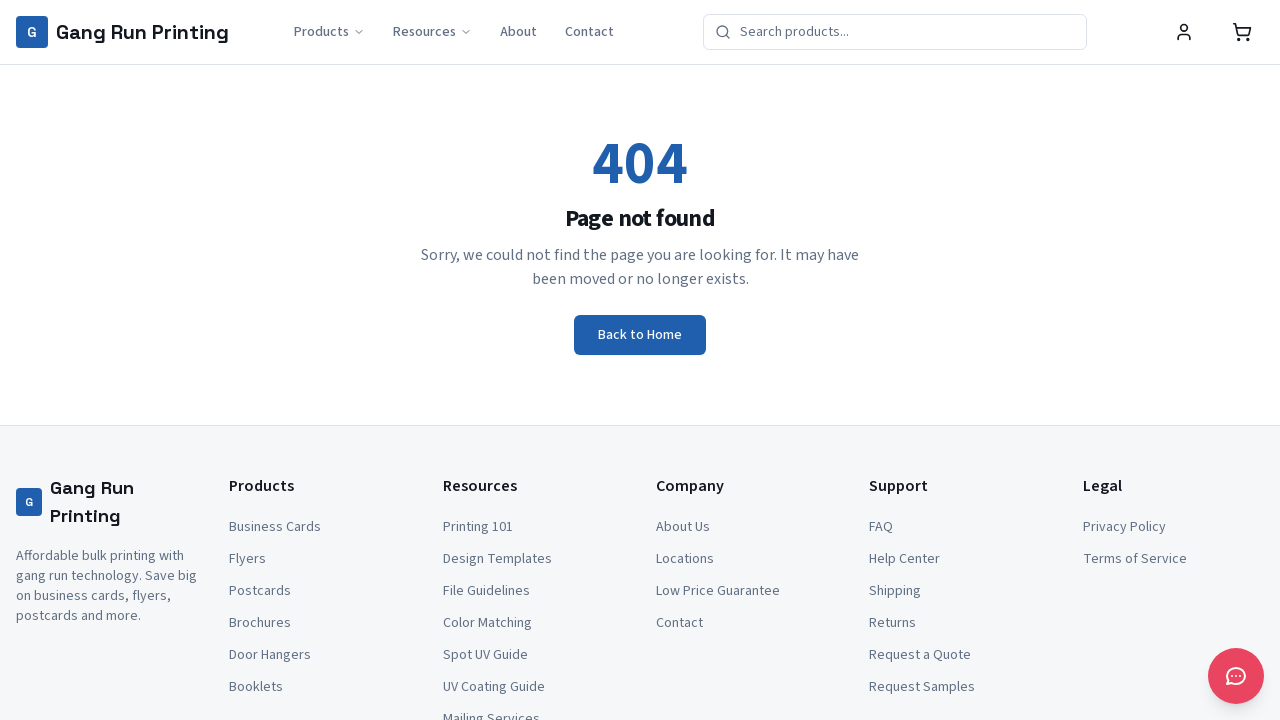

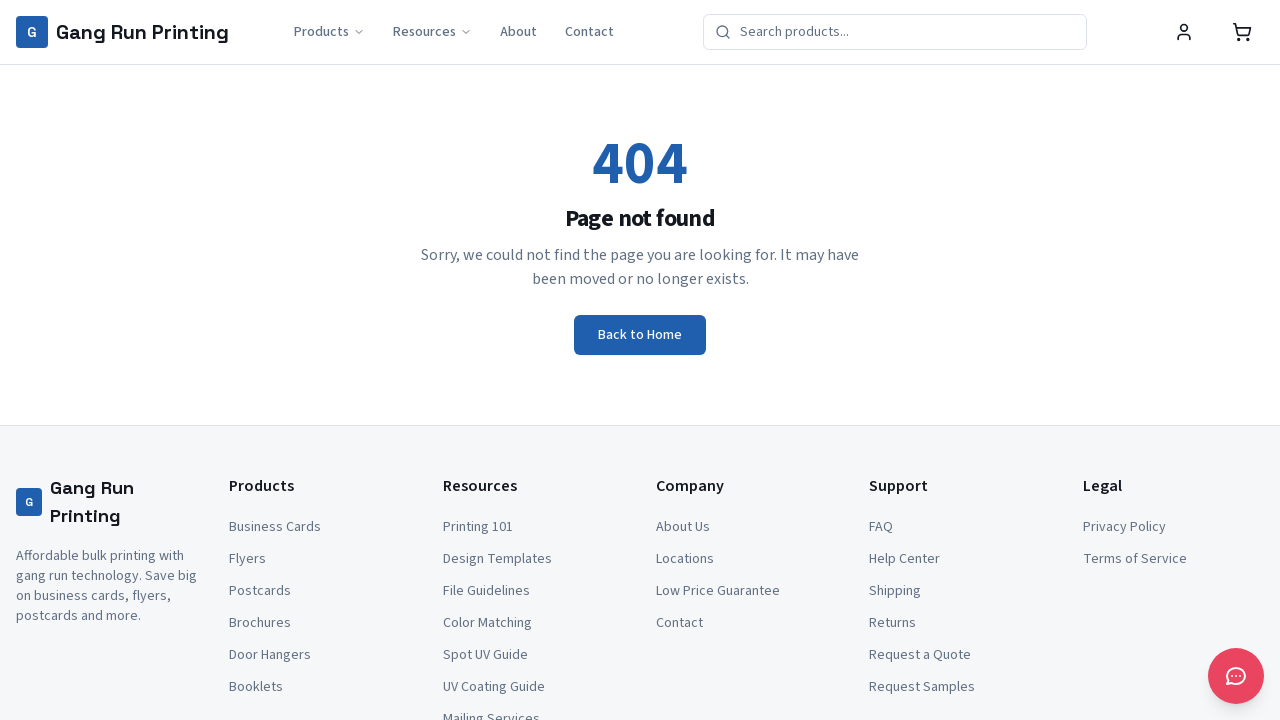